Tests dynamic autocomplete dropdown by typing a country prefix and selecting from suggestions using keyboard navigation.

Starting URL: https://codenboxautomationlab.com/practice/

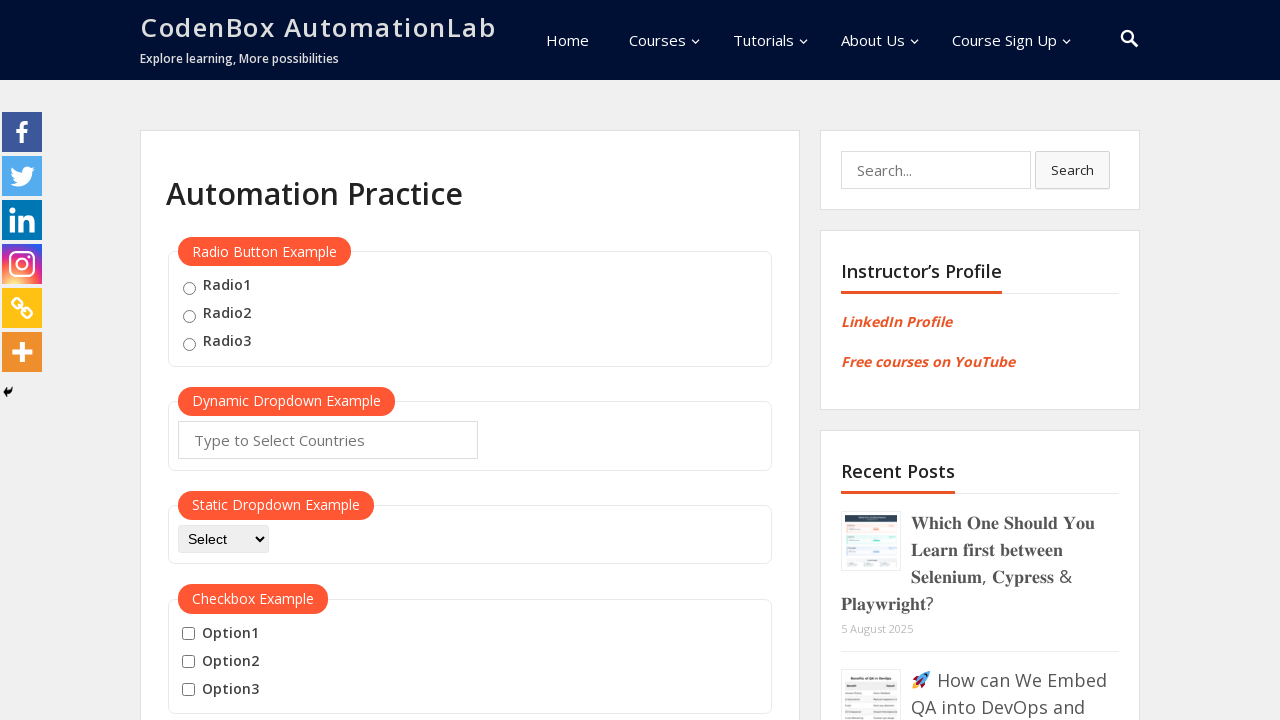

Typed 'Ca' into the autocomplete field to filter country suggestions on #autocomplete
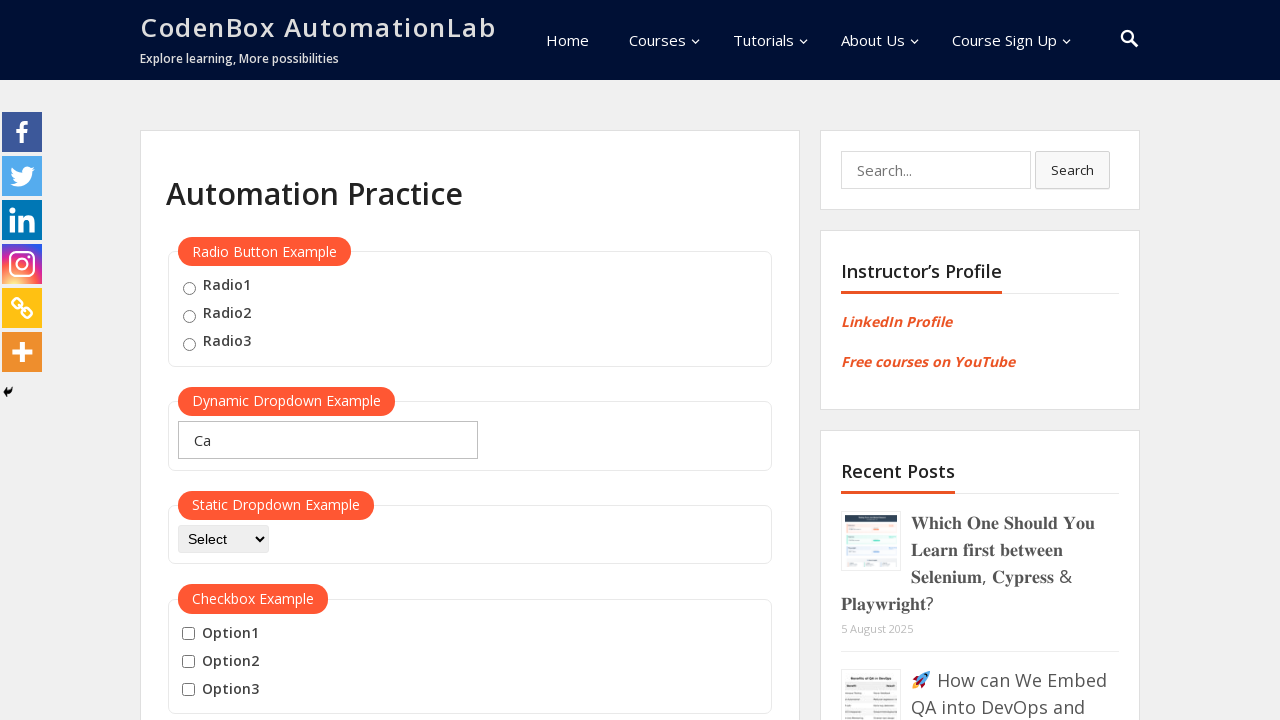

Waited for dynamic dropdown suggestions to load
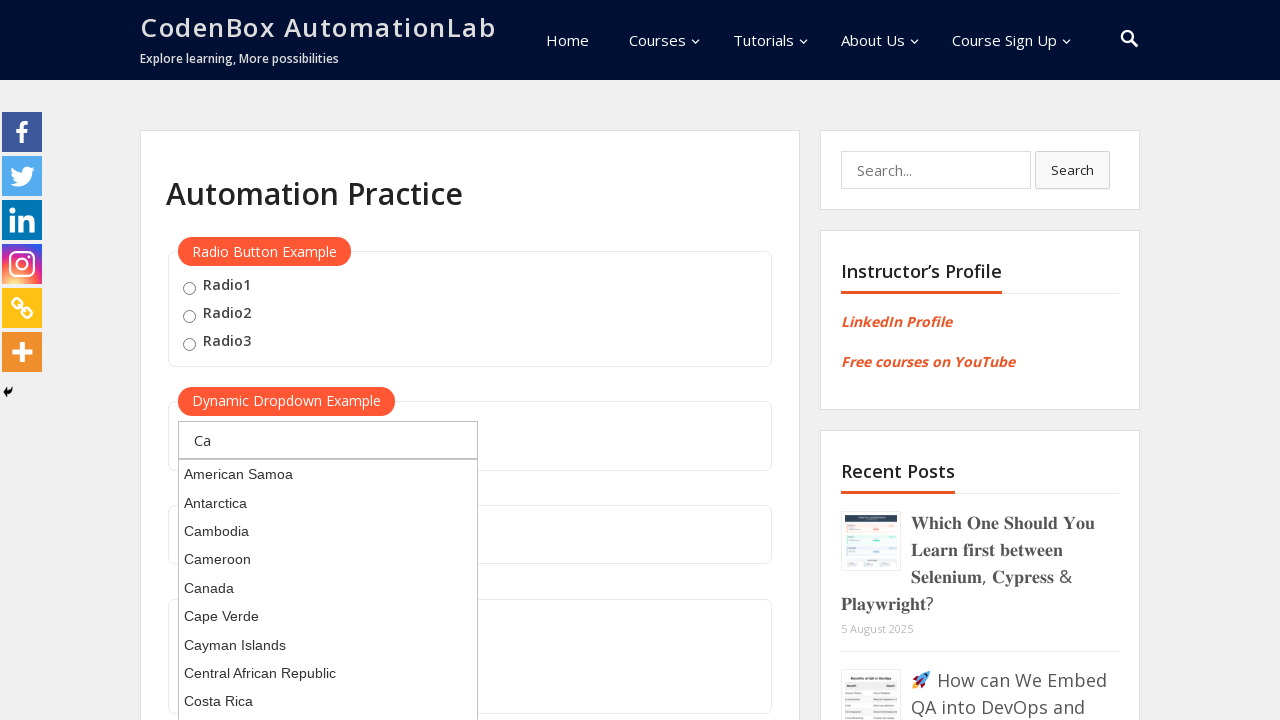

Pressed ArrowDown to navigate to first suggestion on #autocomplete
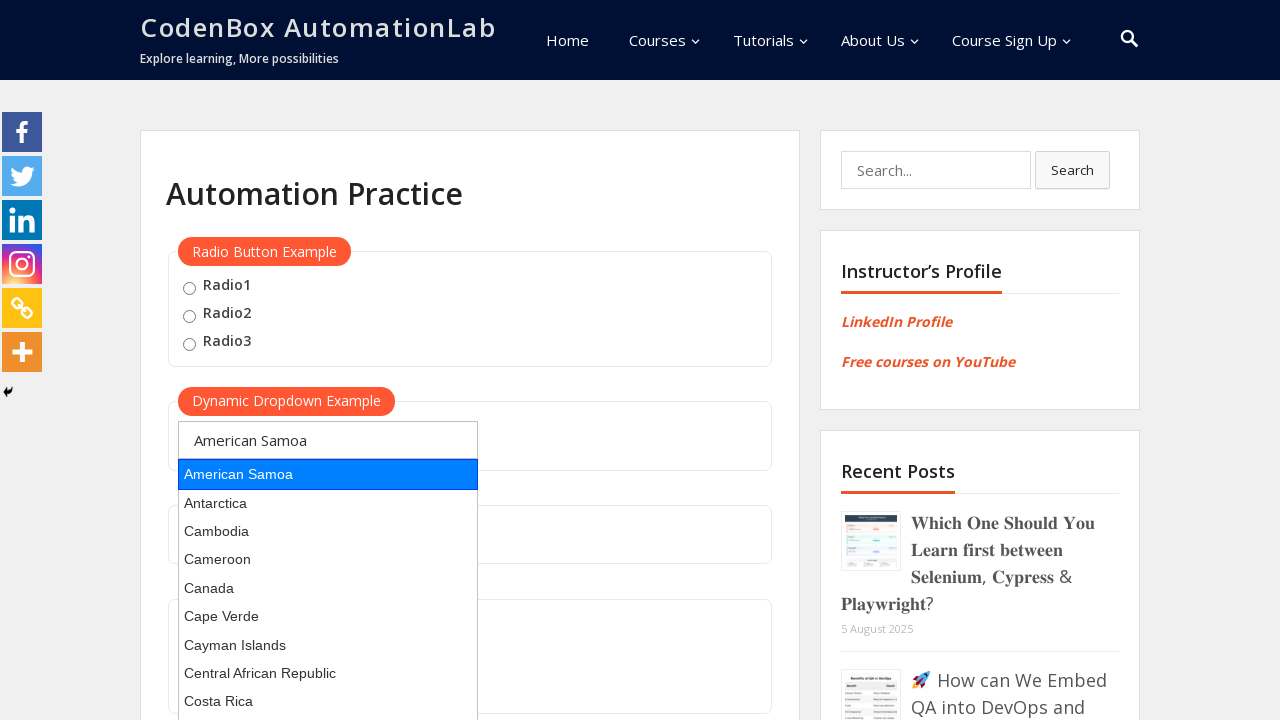

Pressed Enter to select the highlighted suggestion on #autocomplete
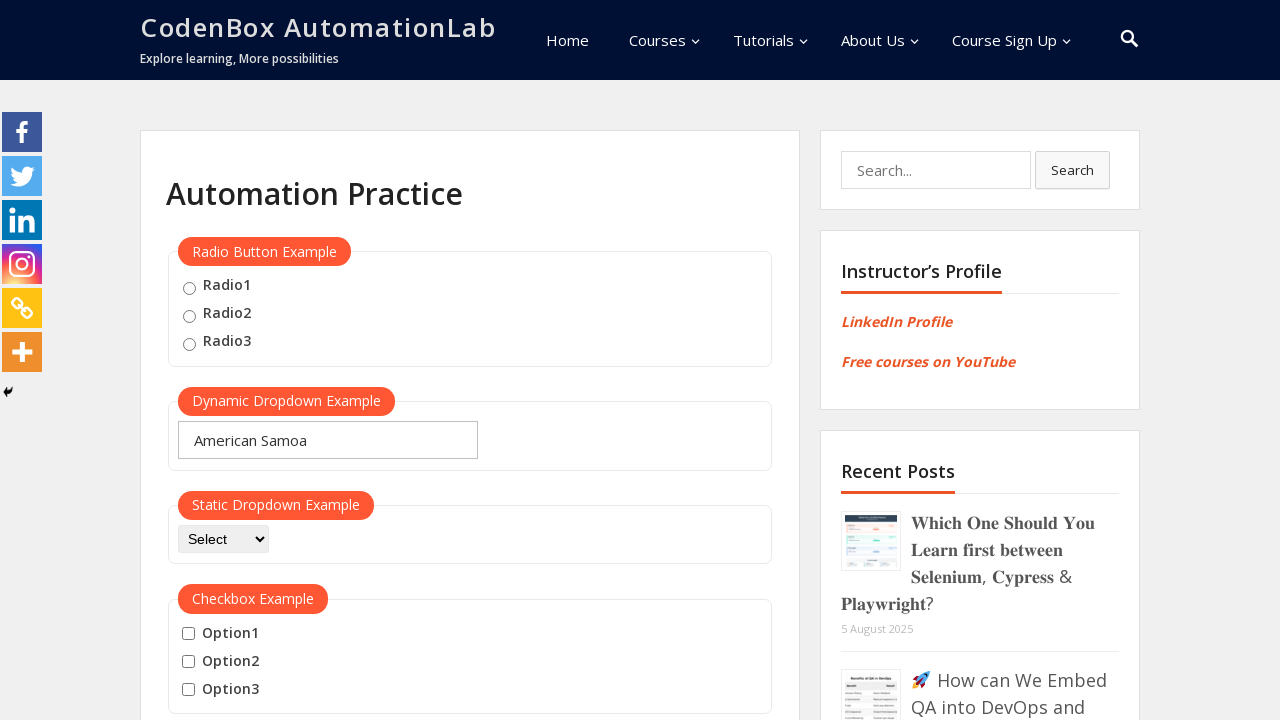

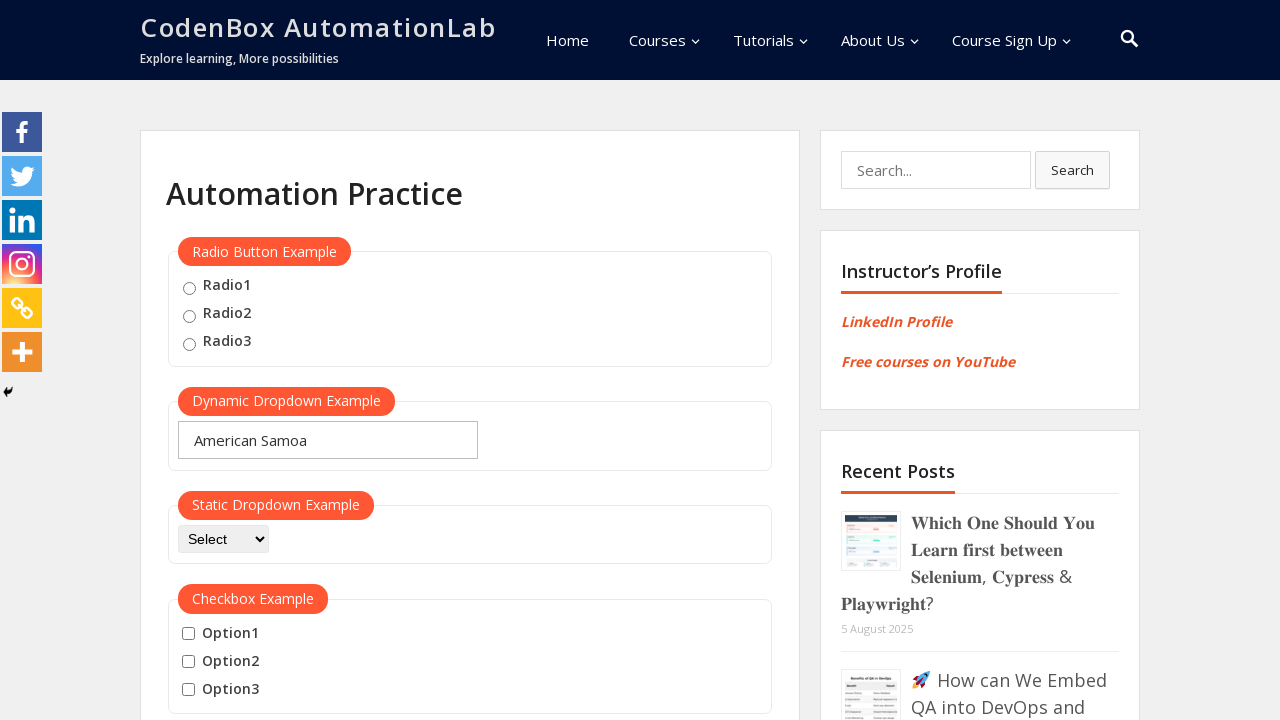